Tests increasing the quantity of the first item in the cart by clicking the plus button multiple times.

Starting URL: https://newshop.vn/

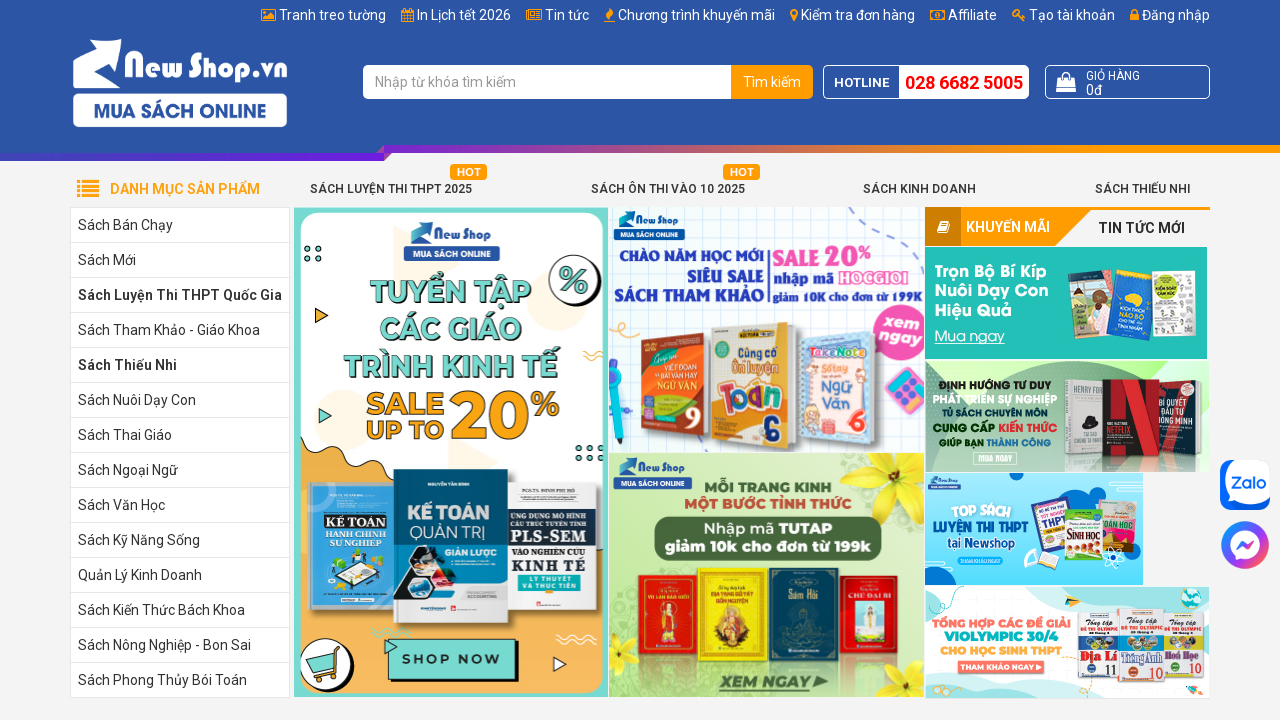

Clicked menu item to navigate to products at (180, 505) on a#menu-item-95
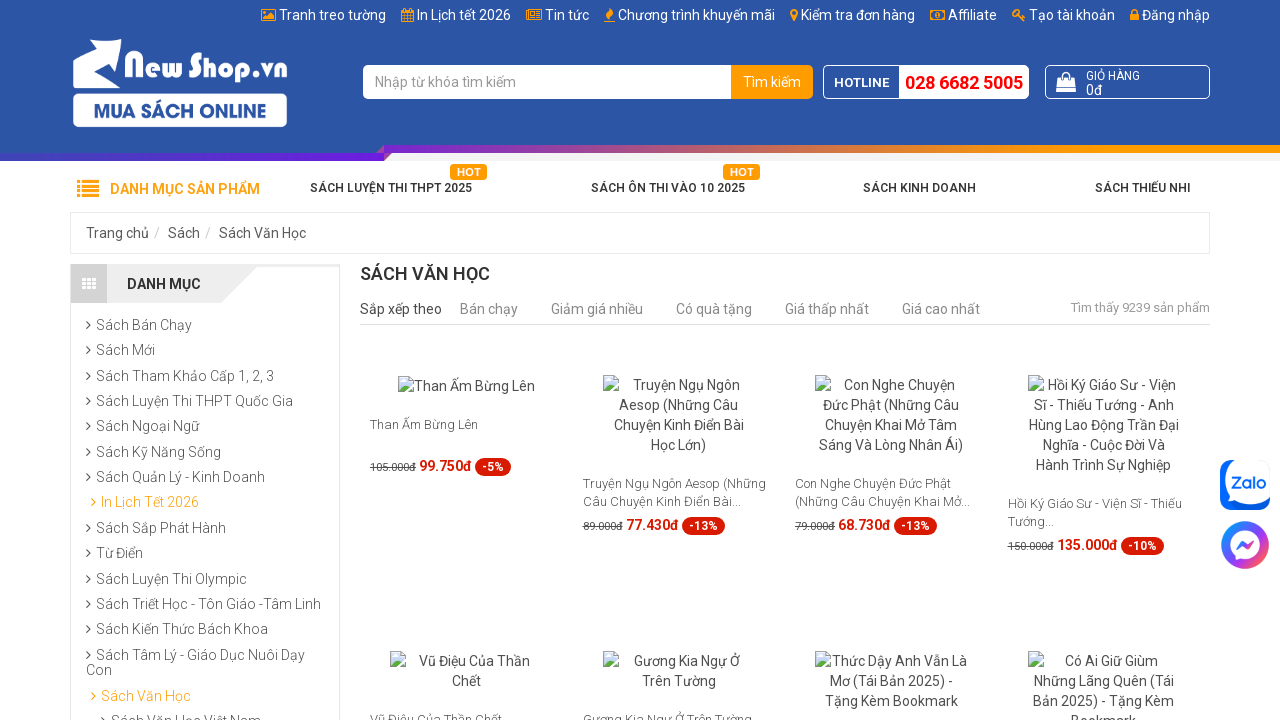

Hovered over randomly selected item at position 20 at (1104, 702) on (//span[@class='button-buy-now '])[20]
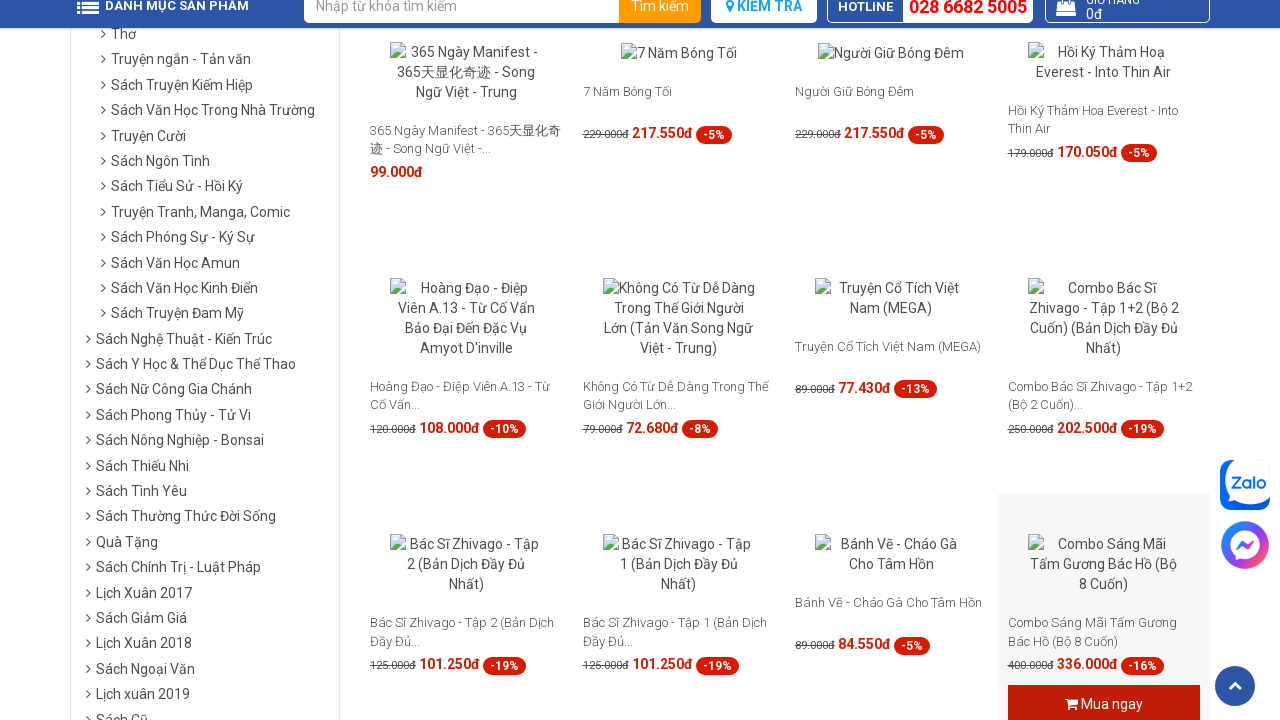

Clicked buy now button for item at position 20 at (1104, 702) on (//span[@class='button-buy-now '])[20]
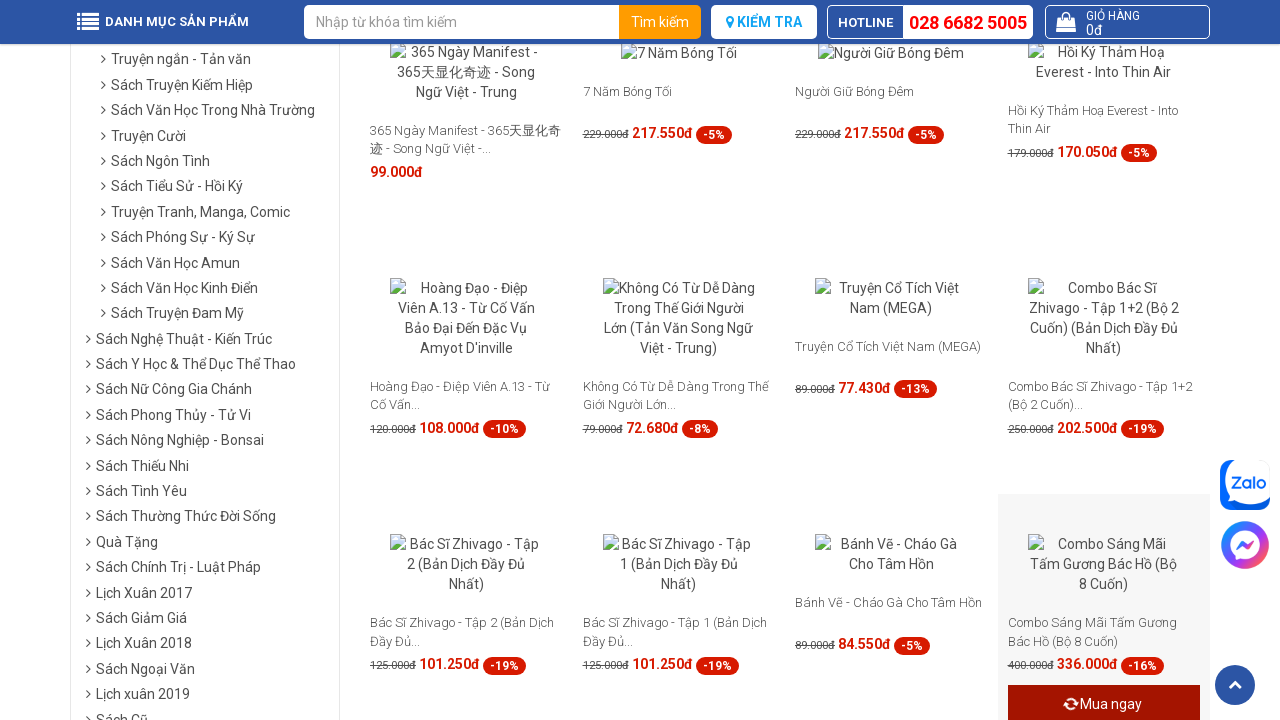

Continue shopping button appeared
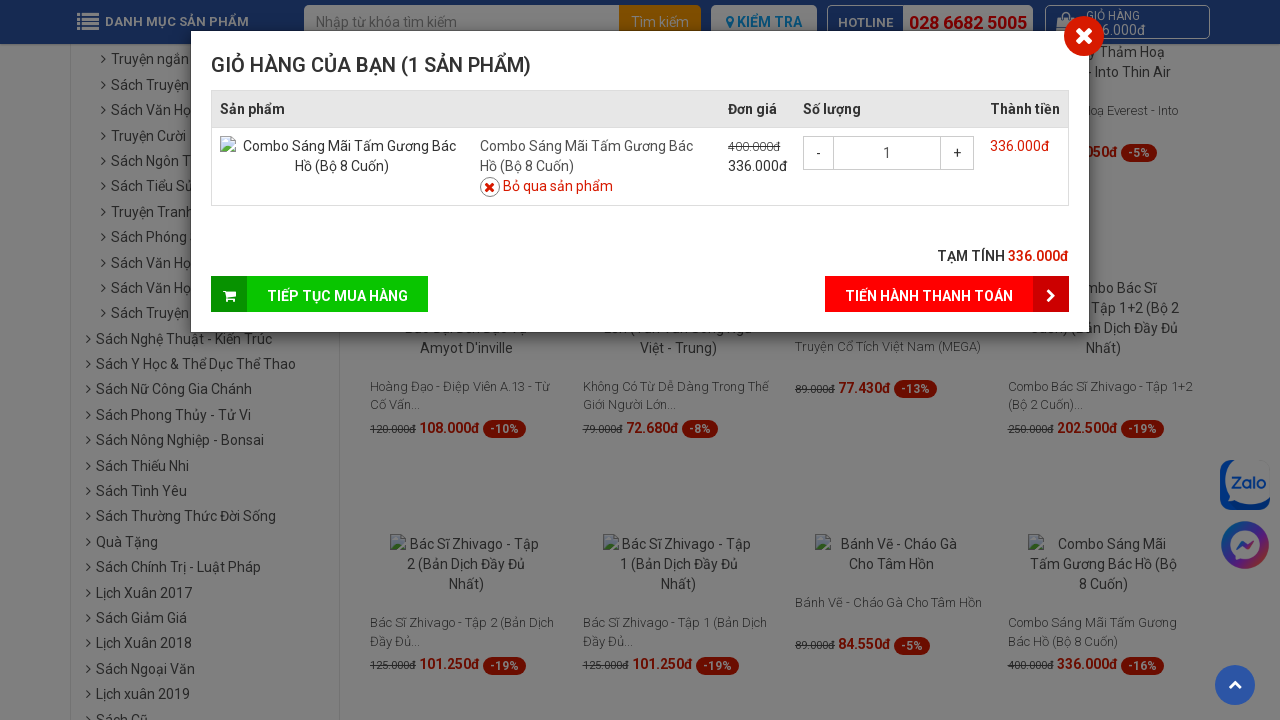

Clicked continue shopping button at (338, 294) on xpath=//span[contains(text(),'Tiếp tục mua hàng')]
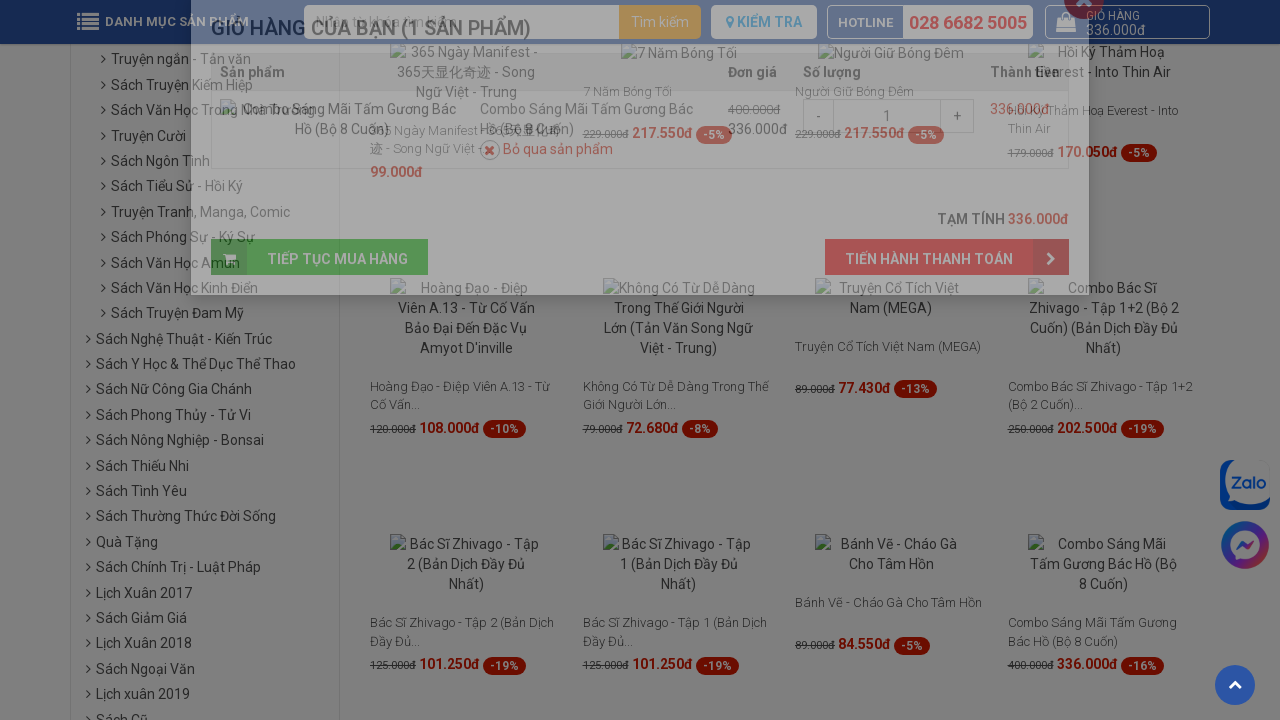

Clicked cart icon to open shopping cart at (1128, 22) on xpath=//a[contains(@class,'get-cart-box')]
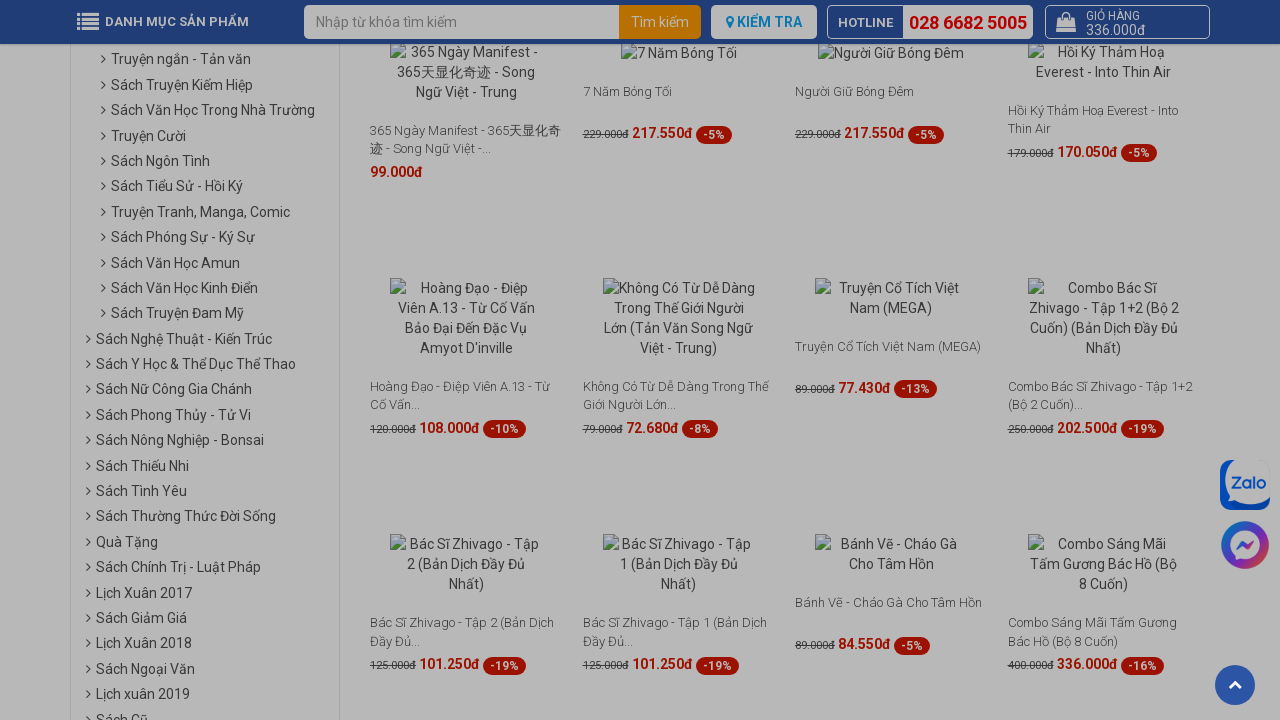

Plus button for first item quantity appeared (iteration 1/3)
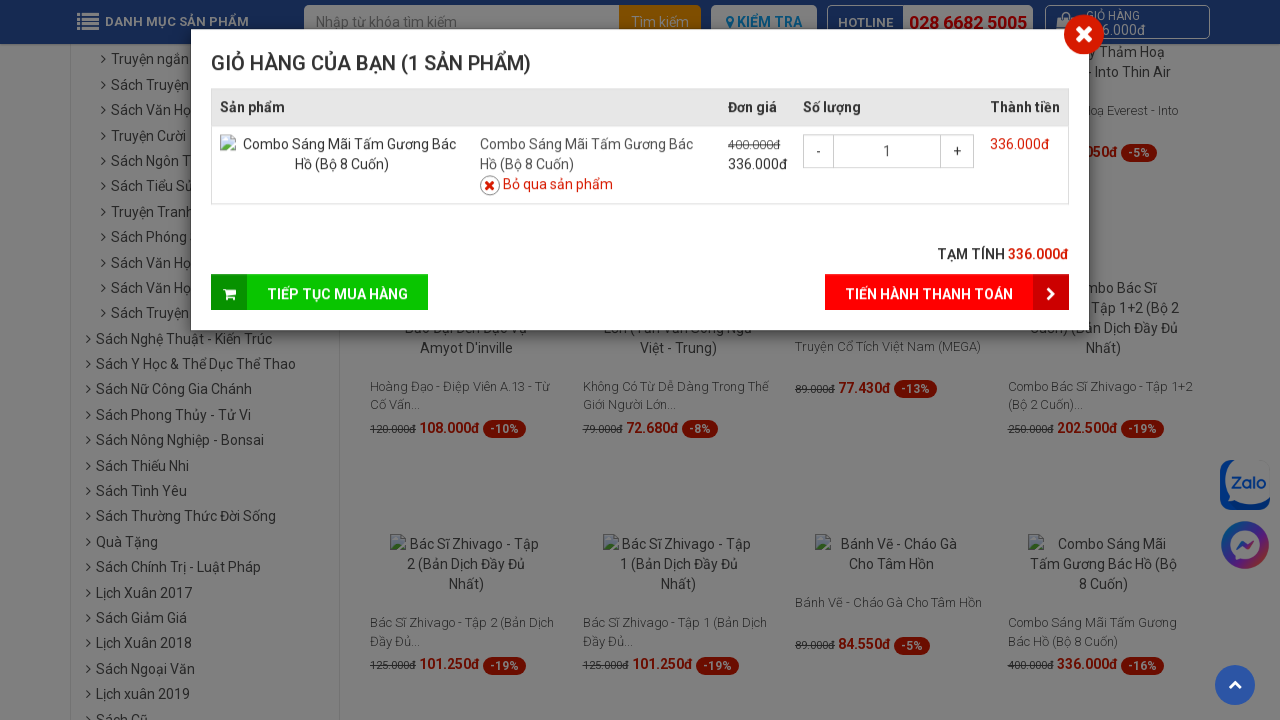

Clicked plus button to increase first item quantity (iteration 1/3) at (957, 153) on (//td[@class='item-quantity']//button[contains(text(), '+')])[1]
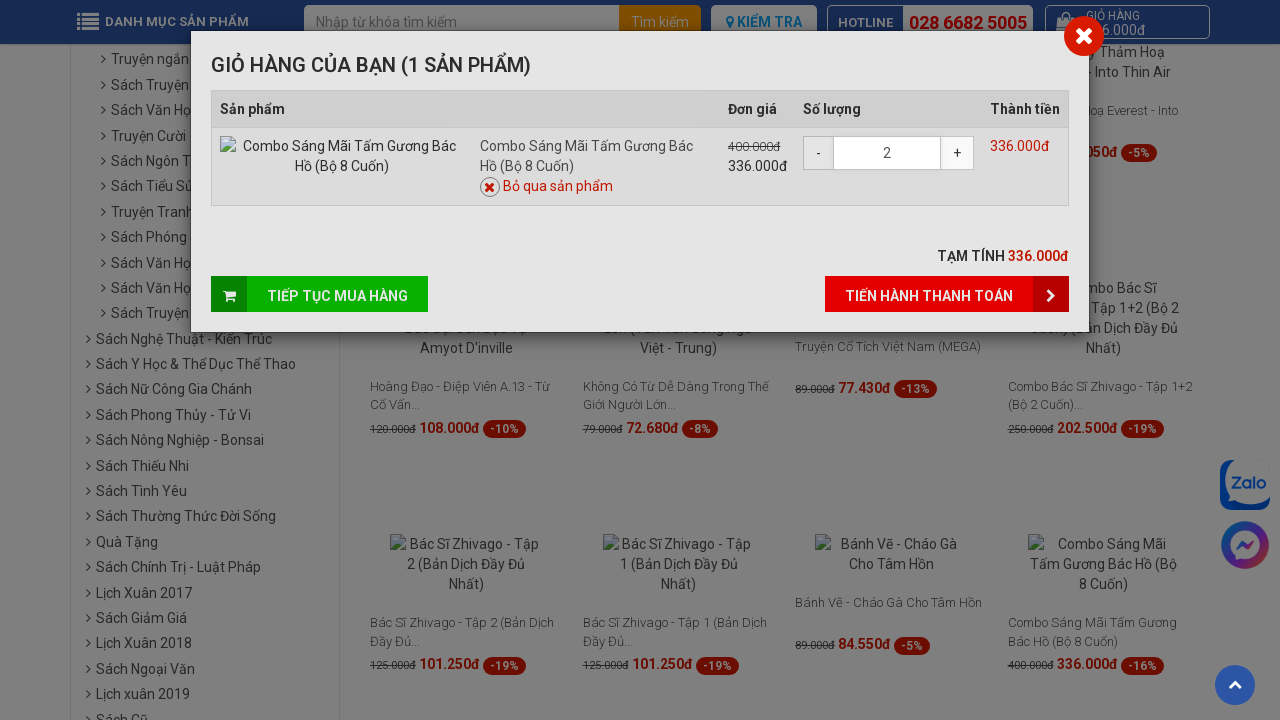

Waited for quantity update to process (iteration 1/3)
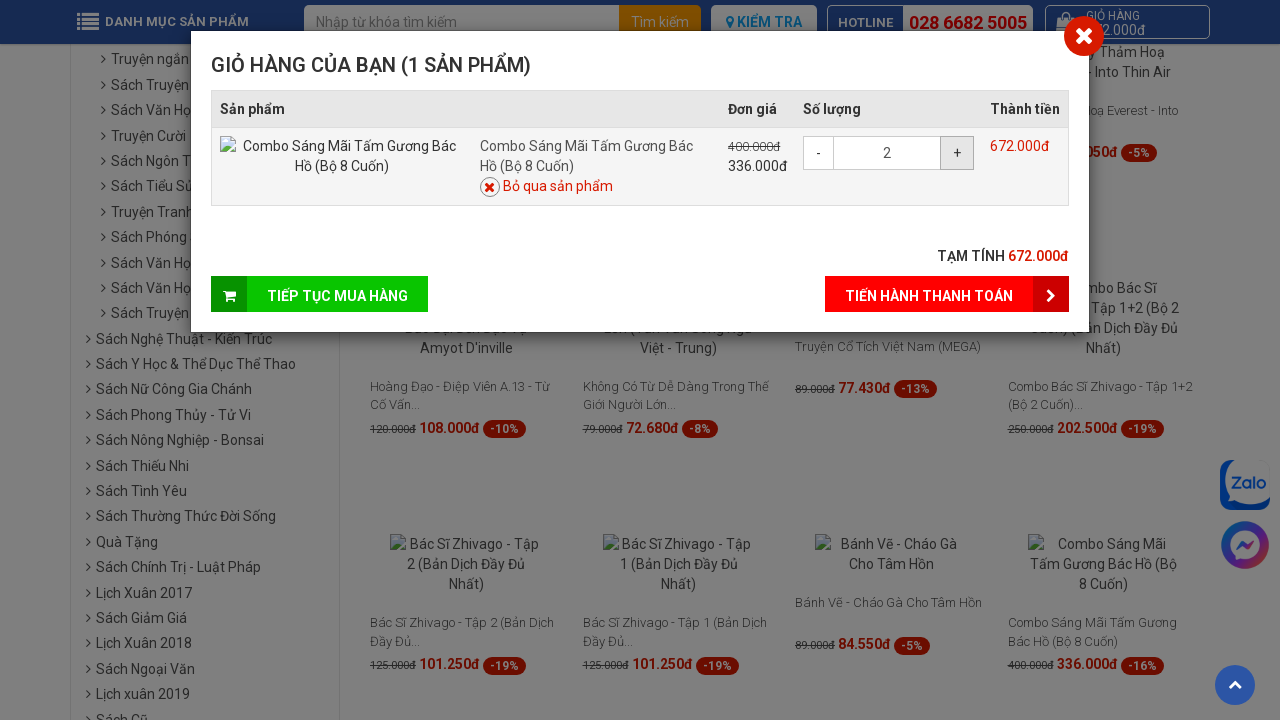

Plus button for first item quantity appeared (iteration 2/3)
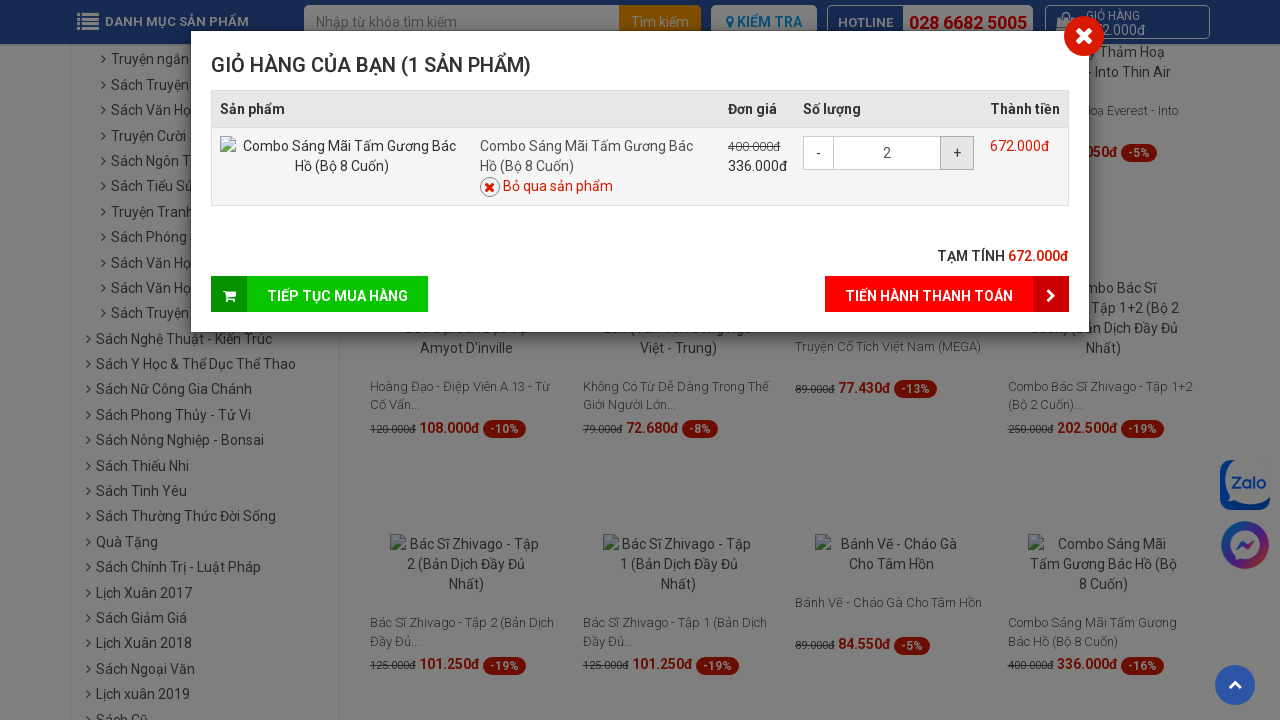

Clicked plus button to increase first item quantity (iteration 2/3) at (957, 153) on (//td[@class='item-quantity']//button[contains(text(), '+')])[1]
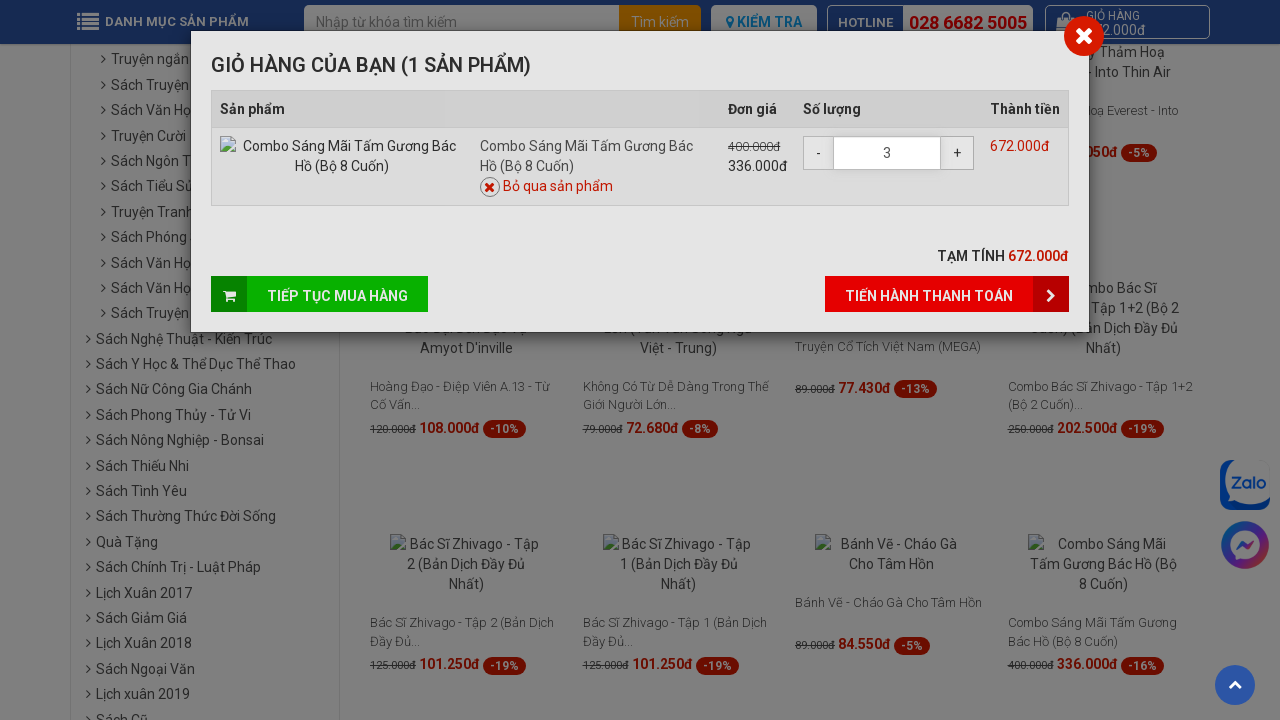

Waited for quantity update to process (iteration 2/3)
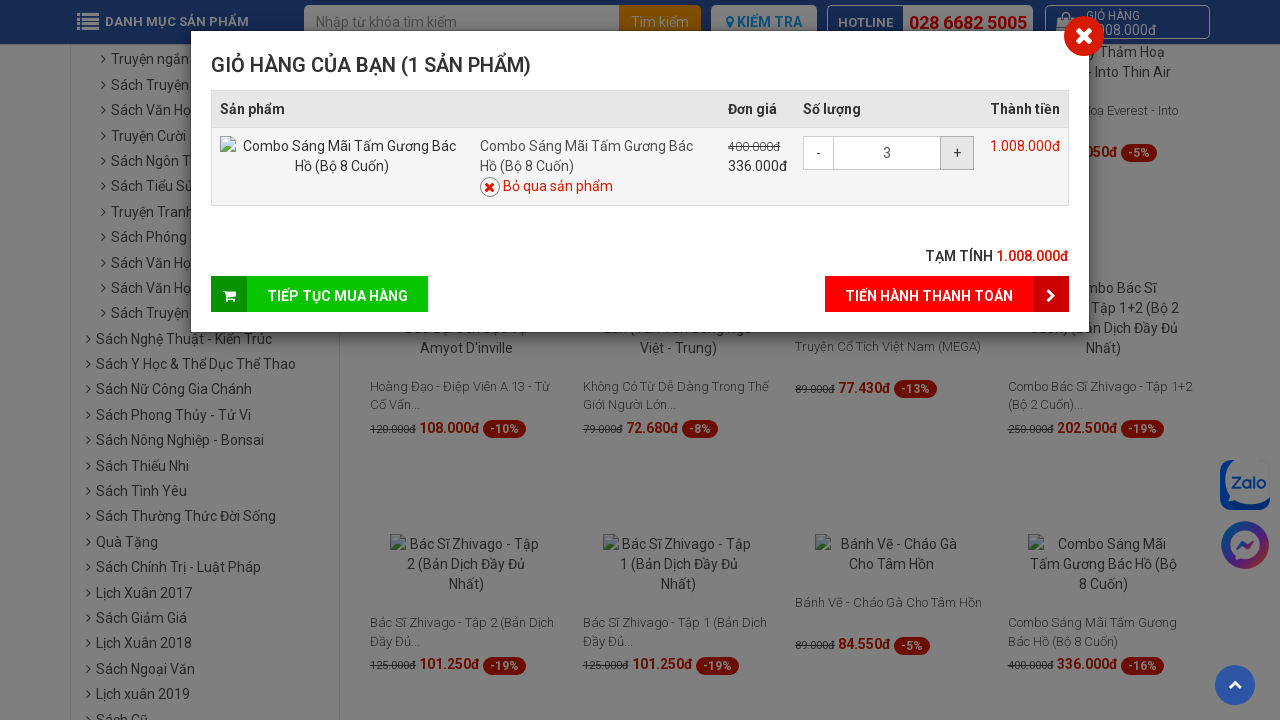

Plus button for first item quantity appeared (iteration 3/3)
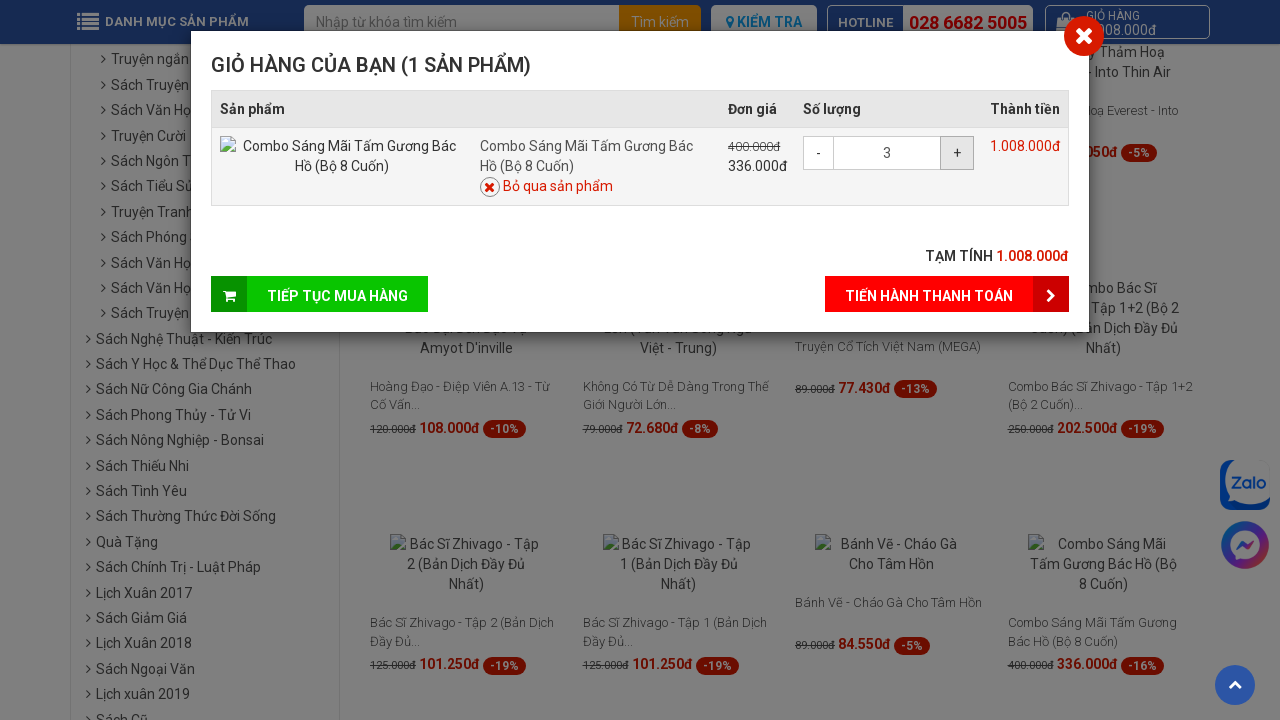

Clicked plus button to increase first item quantity (iteration 3/3) at (957, 153) on (//td[@class='item-quantity']//button[contains(text(), '+')])[1]
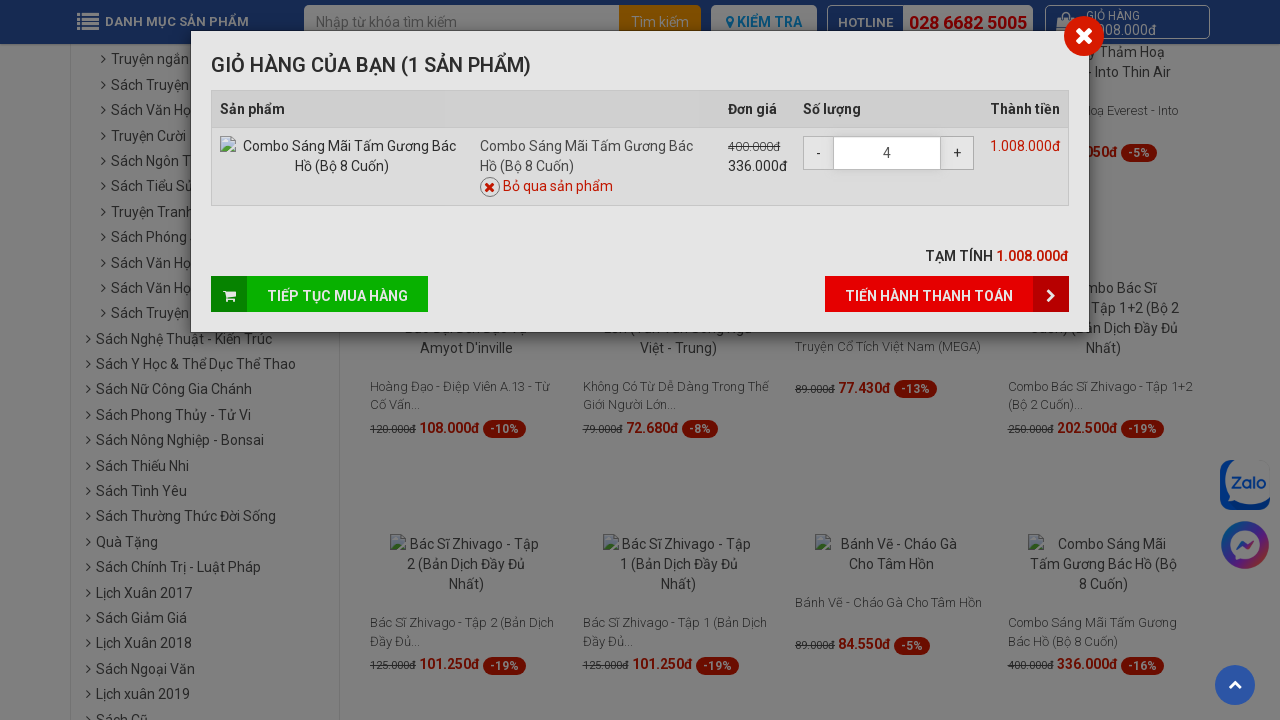

Waited for quantity update to process (iteration 3/3)
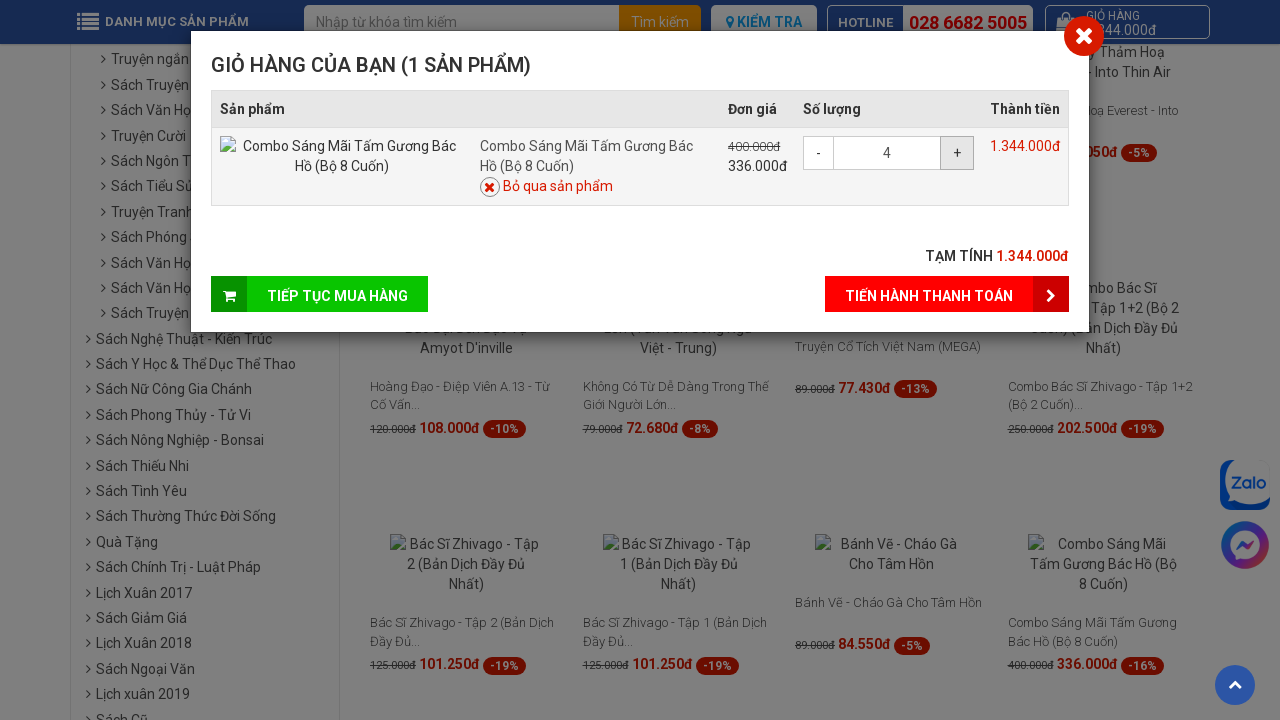

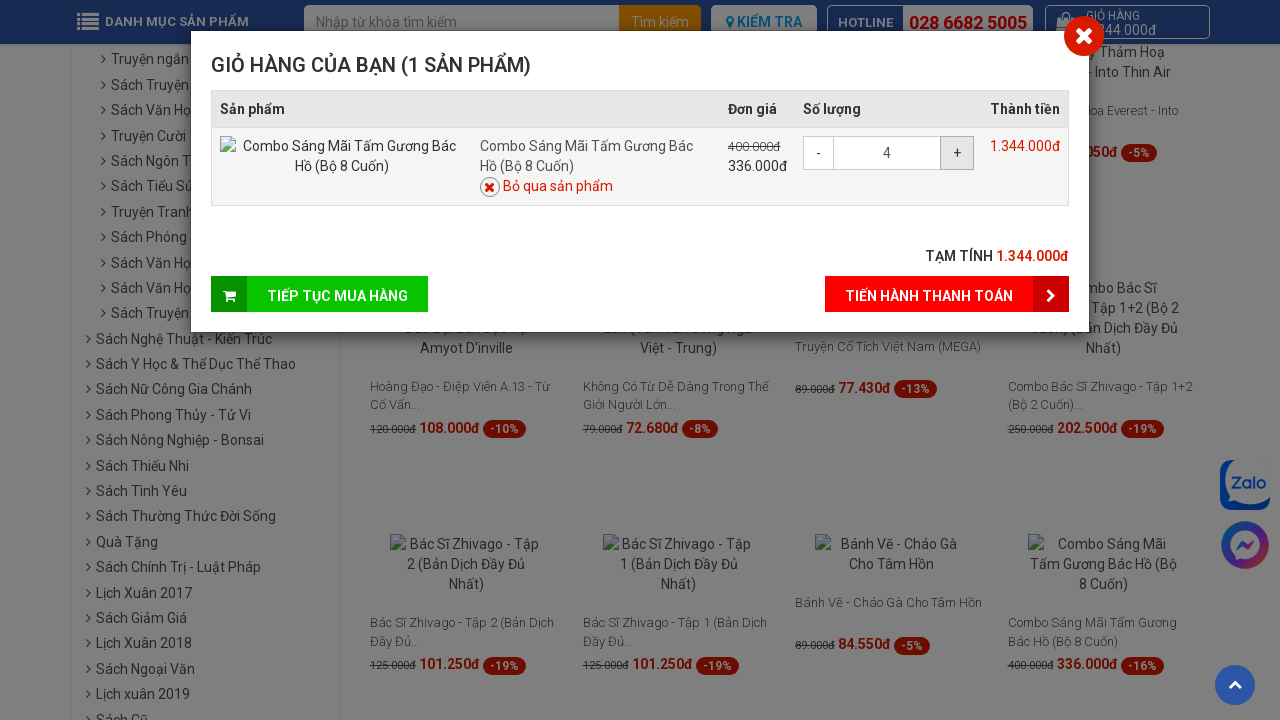